Tests handling a JavaScript prompt dialog by clicking a button, dismissing the prompt, and verifying null is displayed as the result.

Starting URL: https://the-internet.herokuapp.com/javascript_alerts

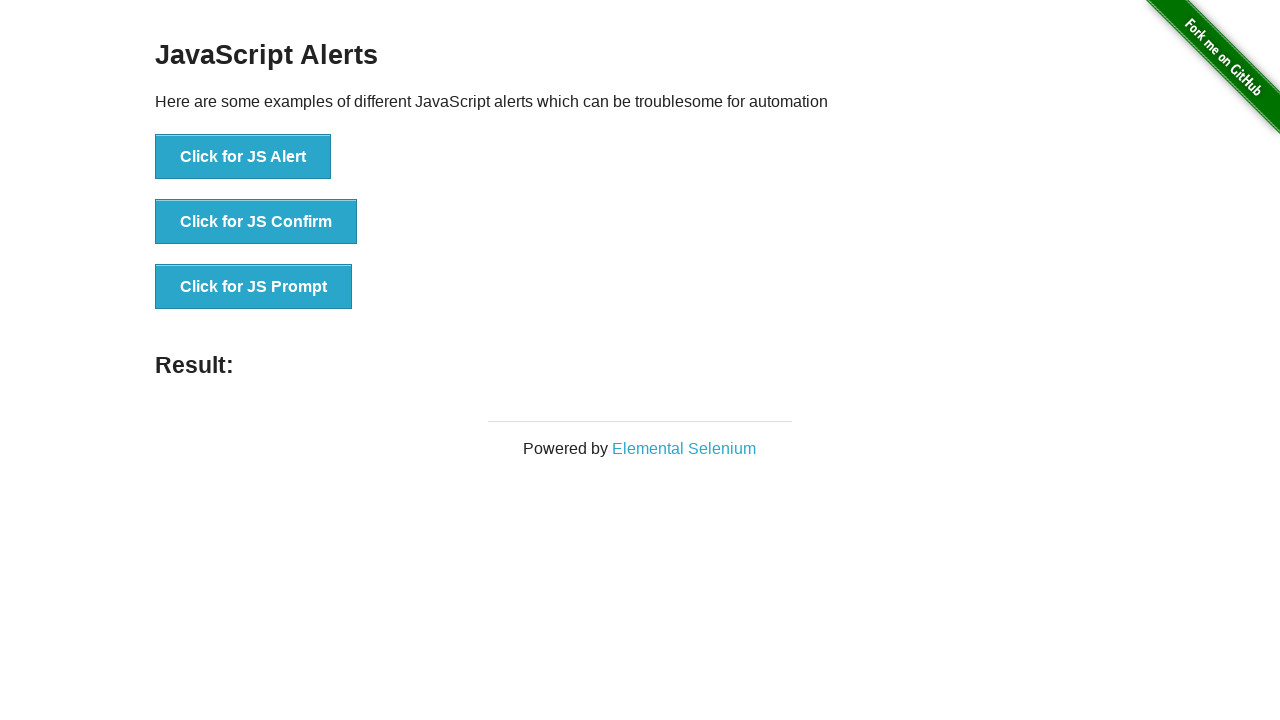

Set up dialog handler to dismiss the prompt
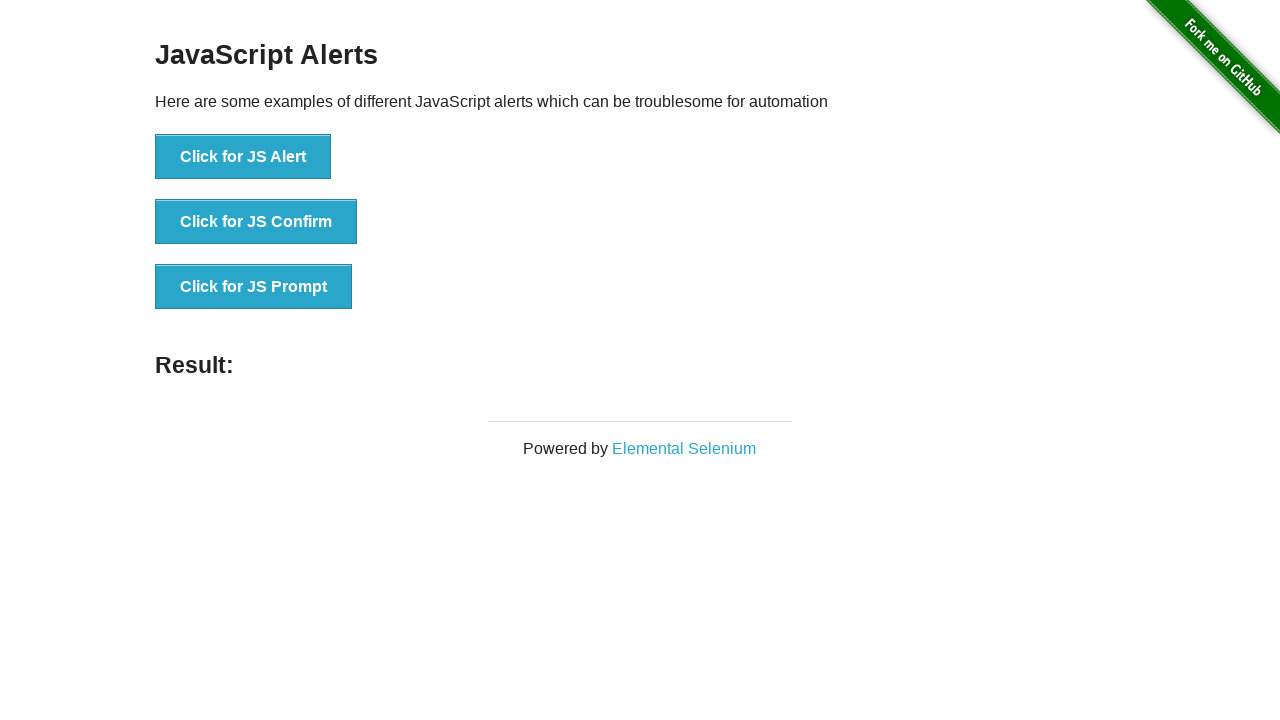

Clicked the JS Prompt button to open the dialog at (254, 287) on button[onclick='jsPrompt()']
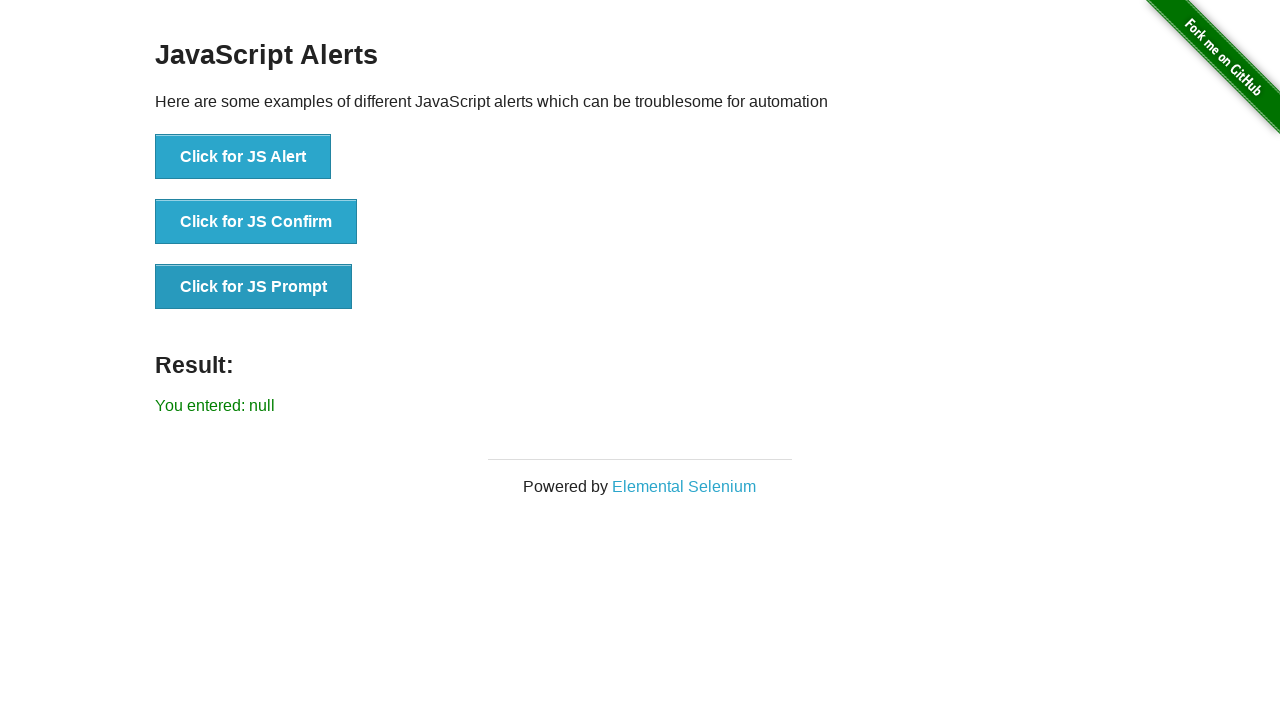

Result message element loaded after dismissing prompt
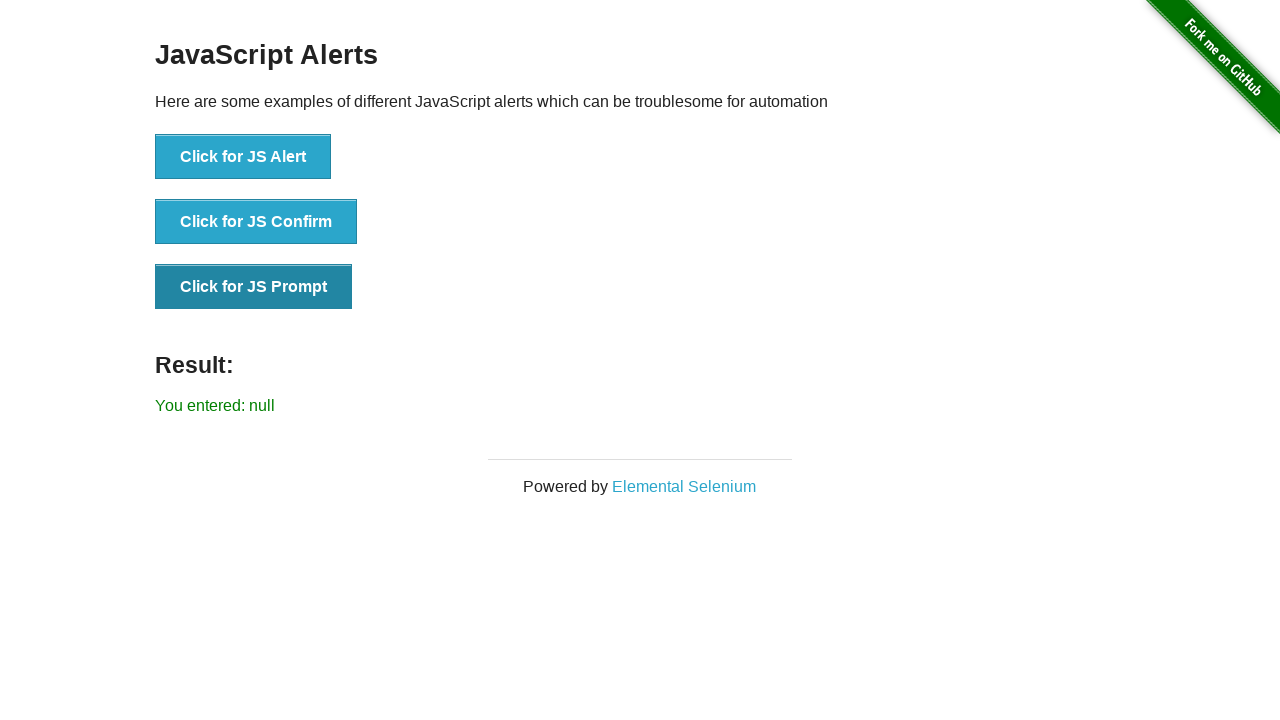

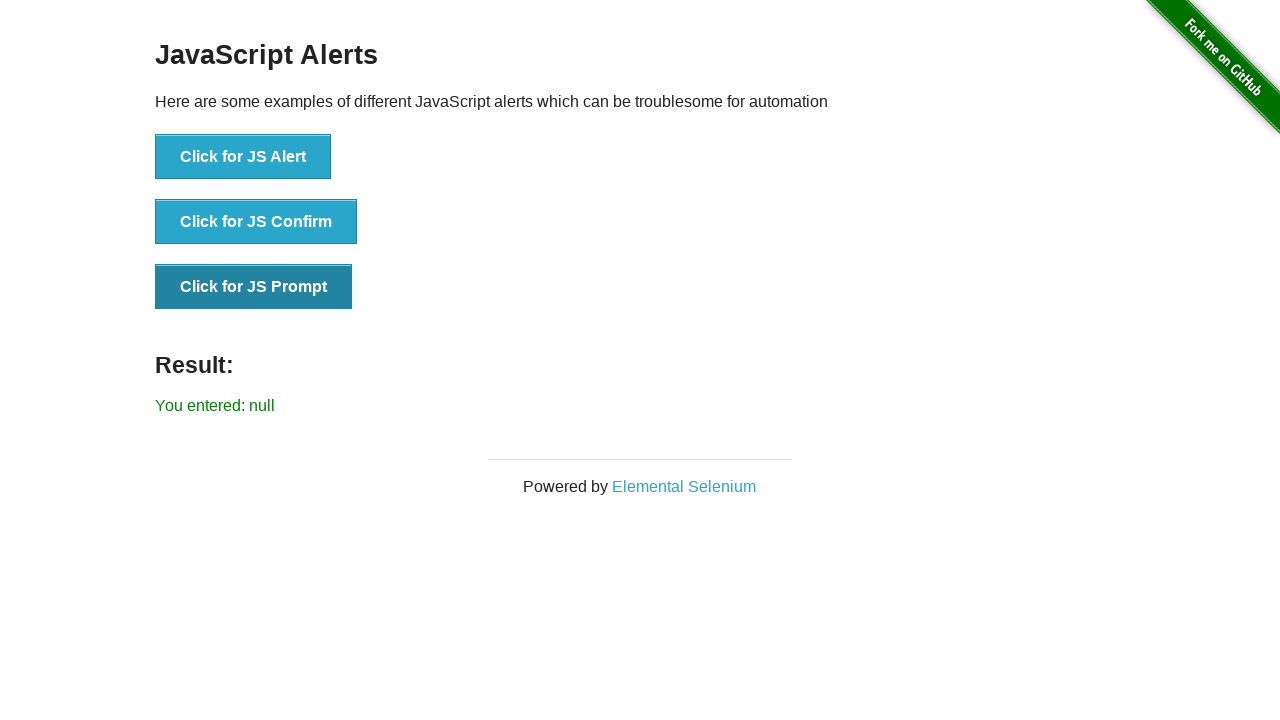